Tests basic navigation by loading the GitLab homepage and reloading the page

Starting URL: https://gitlab.com/

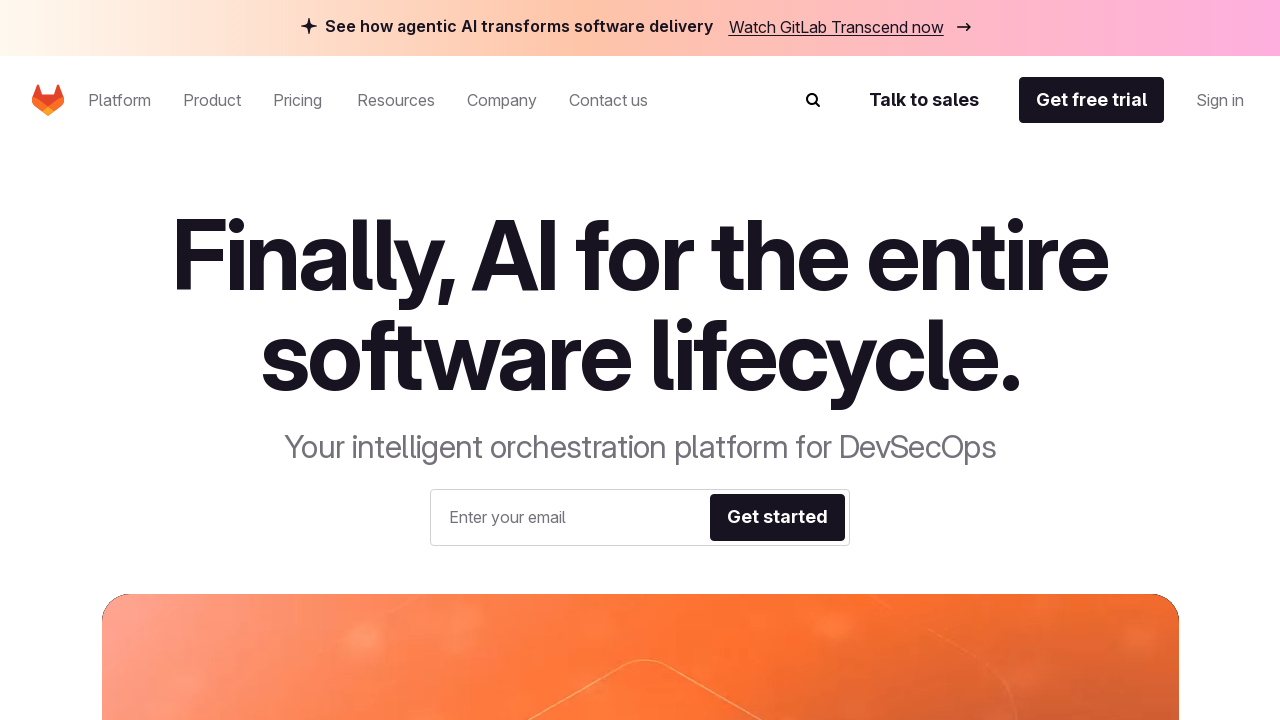

Navigated to GitLab homepage
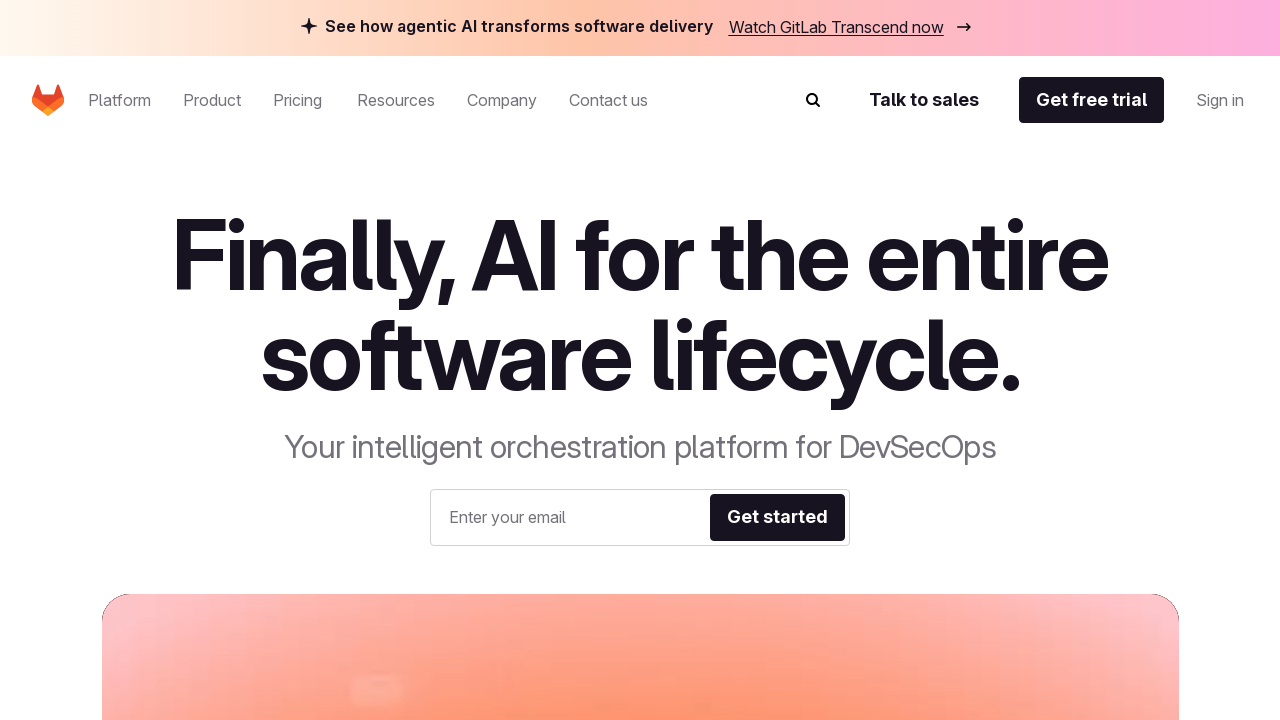

Reloaded the GitLab homepage
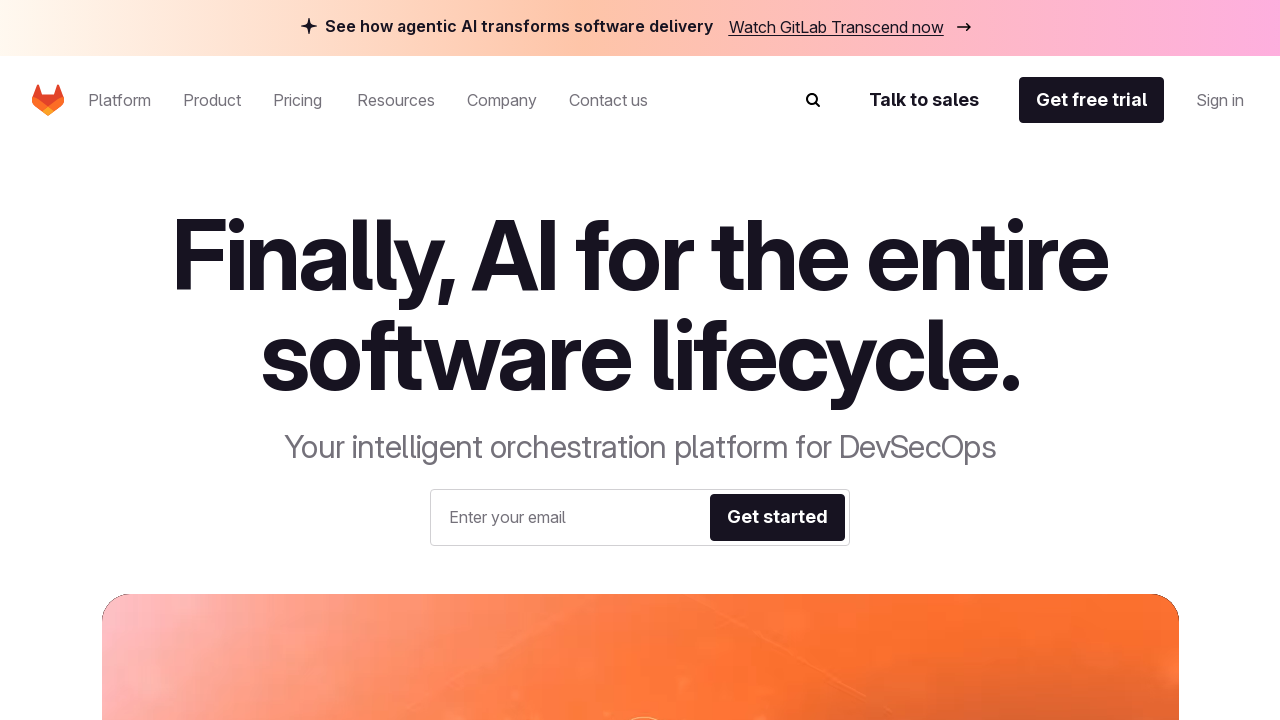

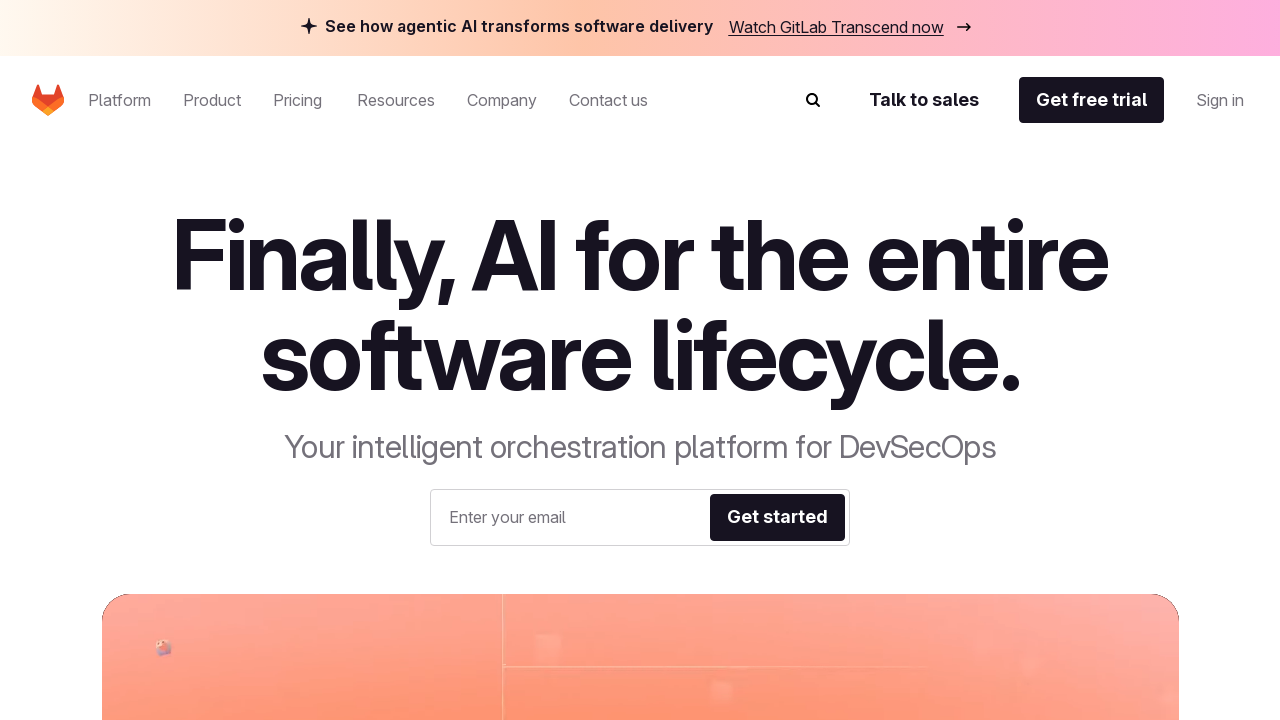